Solves a math problem by extracting two numbers from the page, calculating their sum, and selecting the result from a dropdown menu

Starting URL: http://suninjuly.github.io/selects2.html

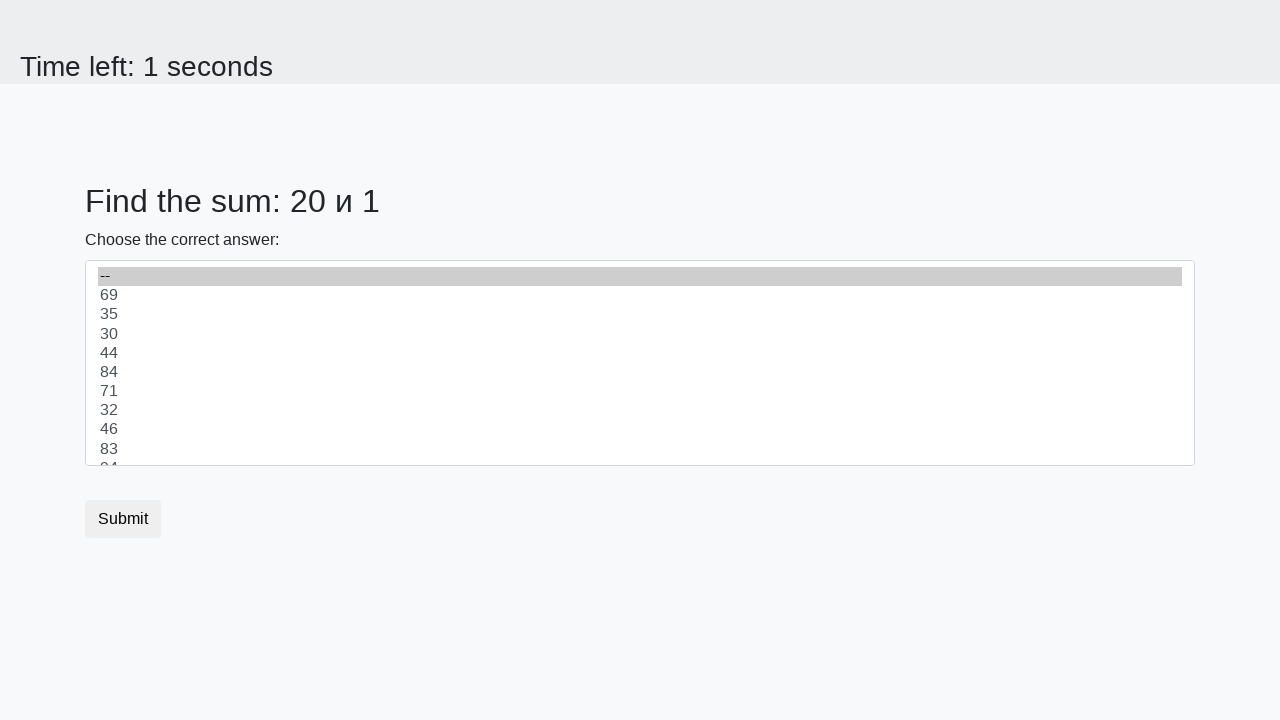

Extracted first number from #num1 element
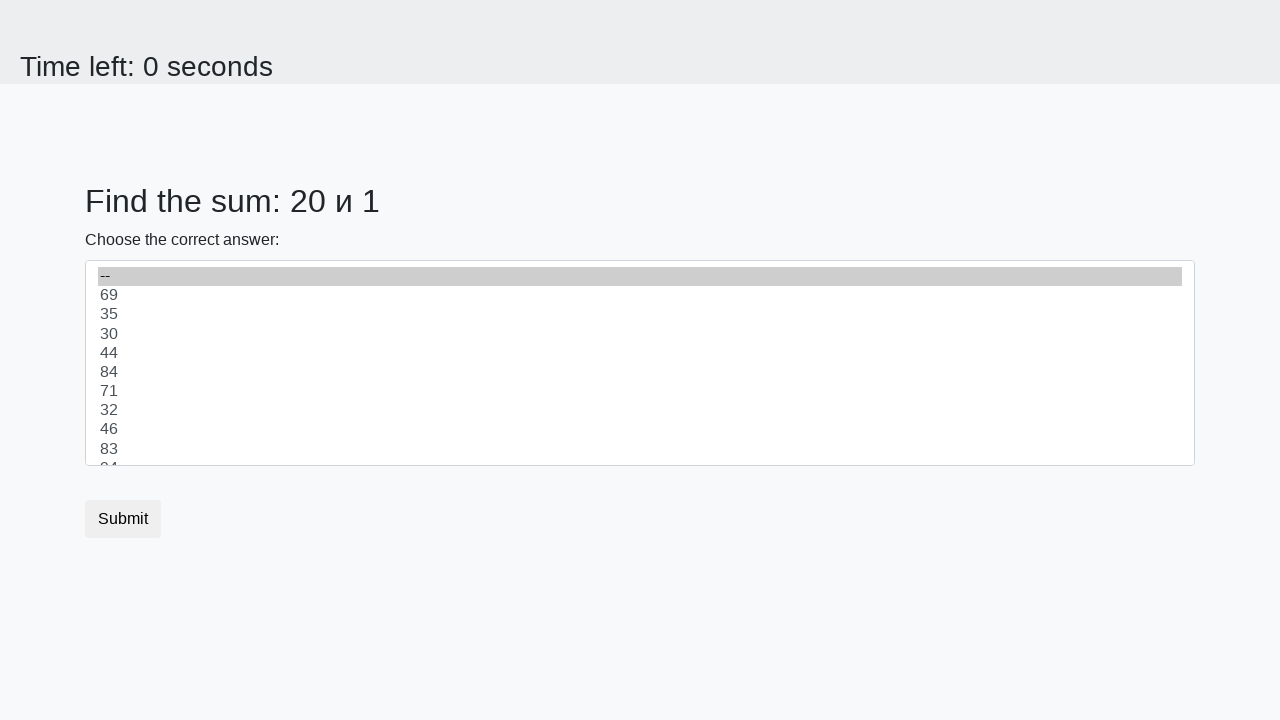

Extracted second number from #num2 element
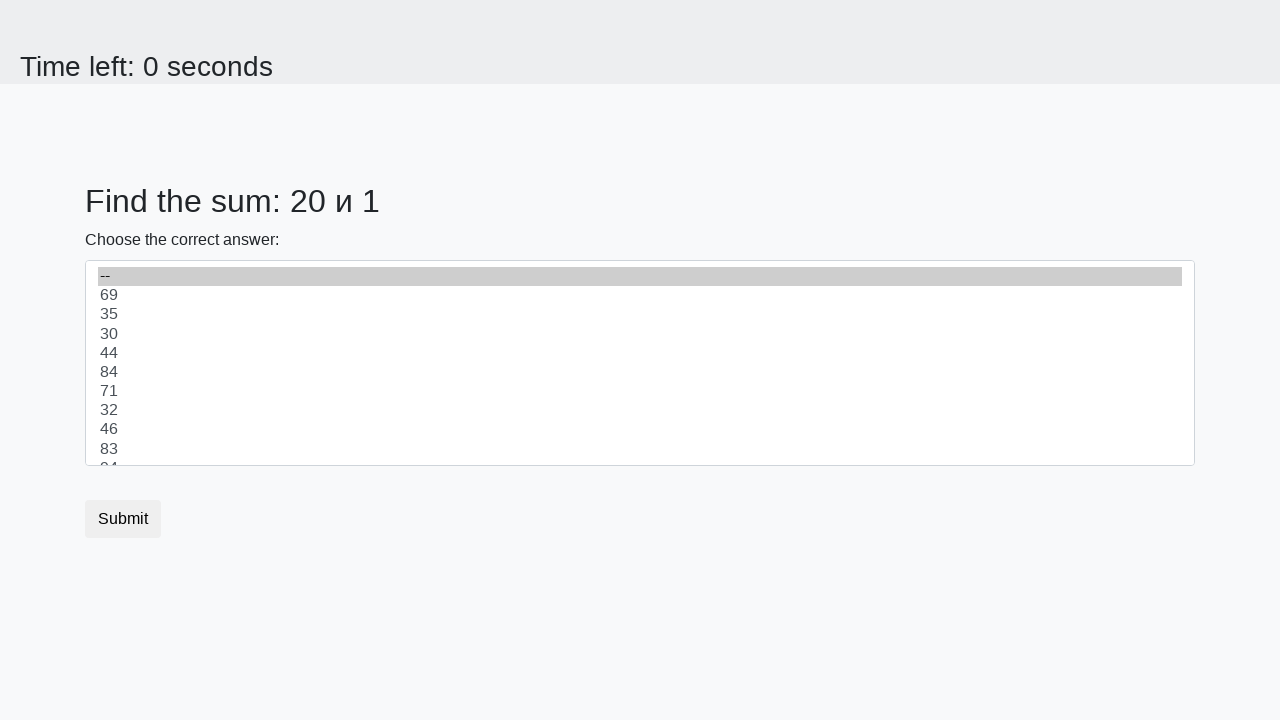

Calculated sum of 20 + 1 = 21
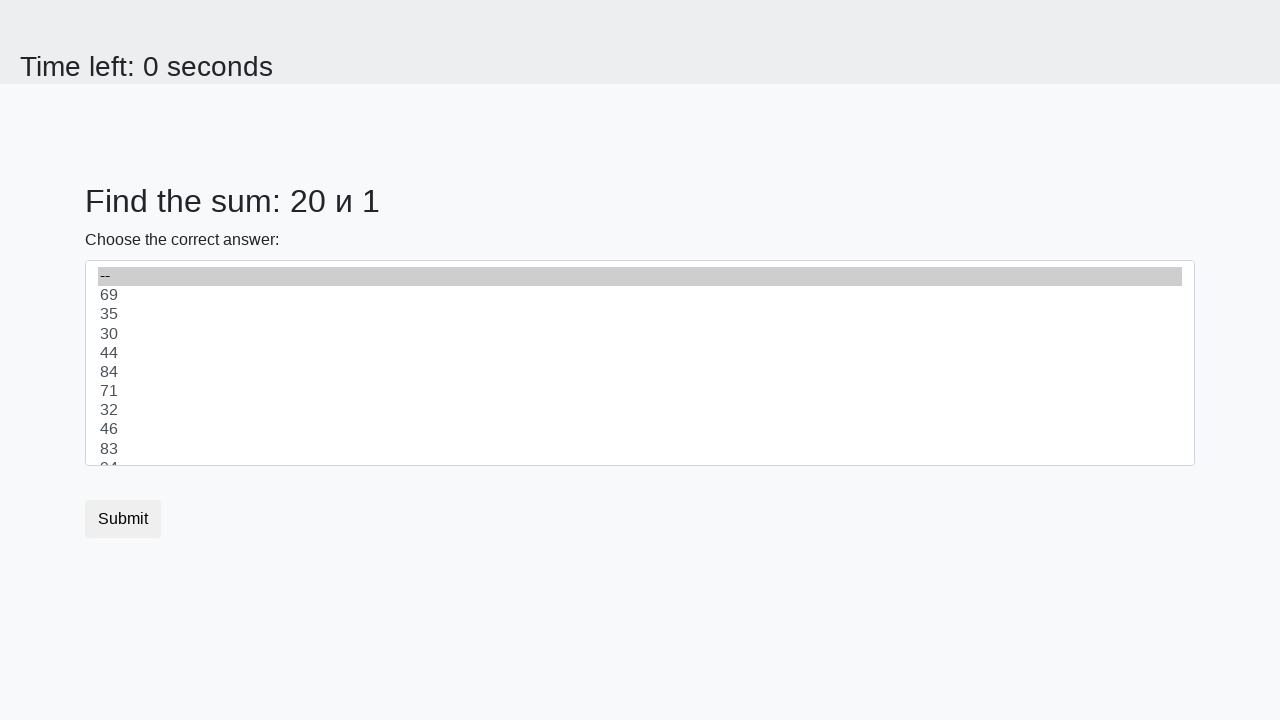

Selected value 21 from dropdown menu on select
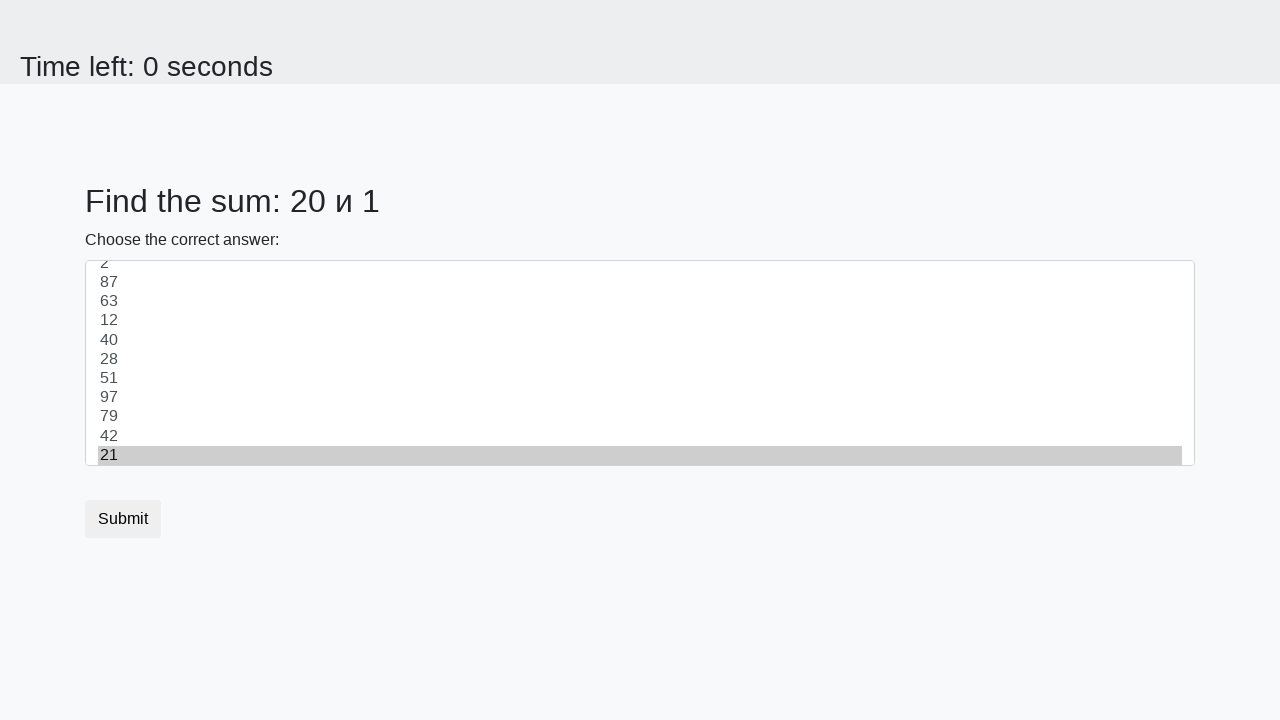

Clicked submit button at (123, 519) on .btn
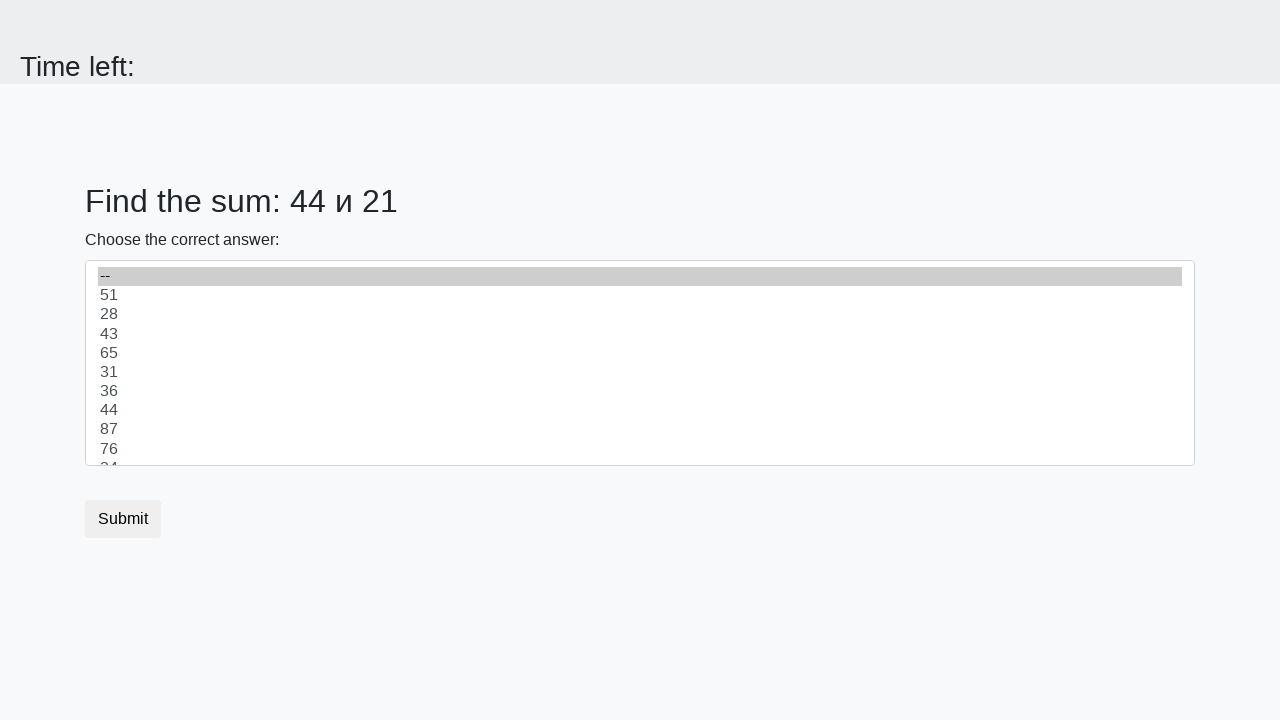

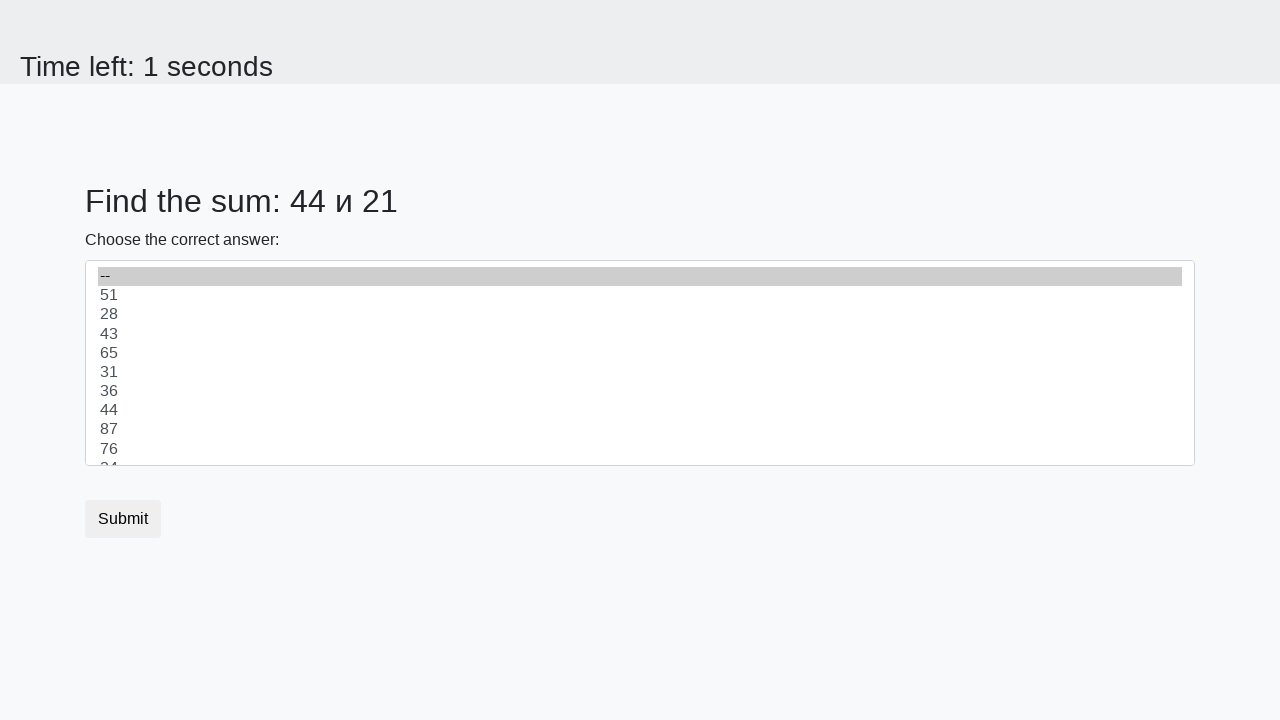